Tests dynamic controls functionality by verifying a textbox is initially disabled, clicking the Enable button, waiting for it to become enabled, and verifying the success message appears.

Starting URL: https://the-internet.herokuapp.com/dynamic_controls

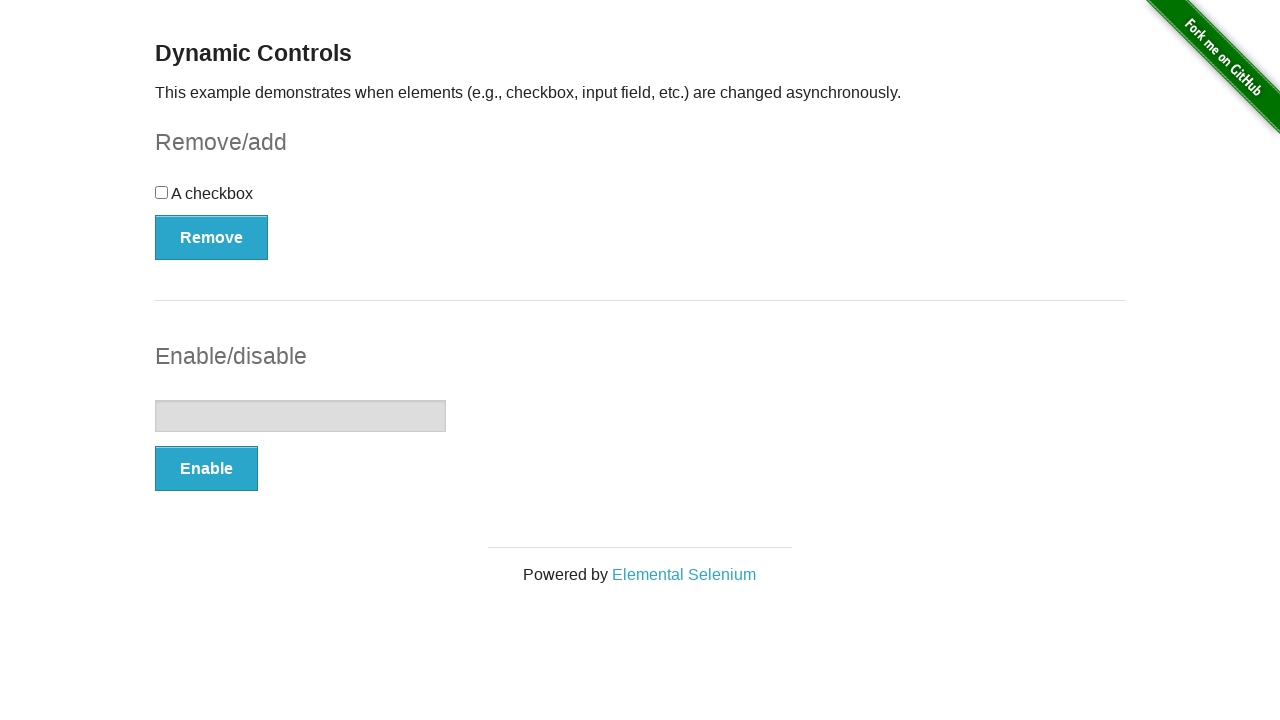

Navigated to dynamic controls page
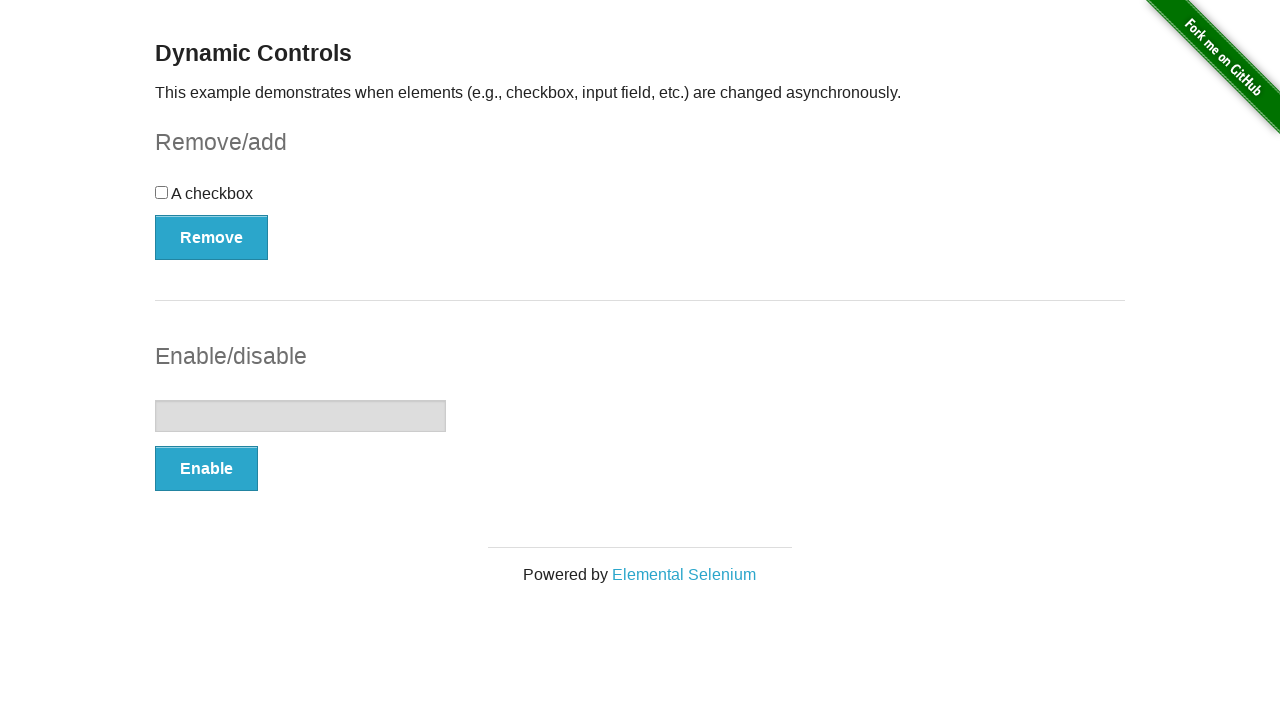

Located textbox element
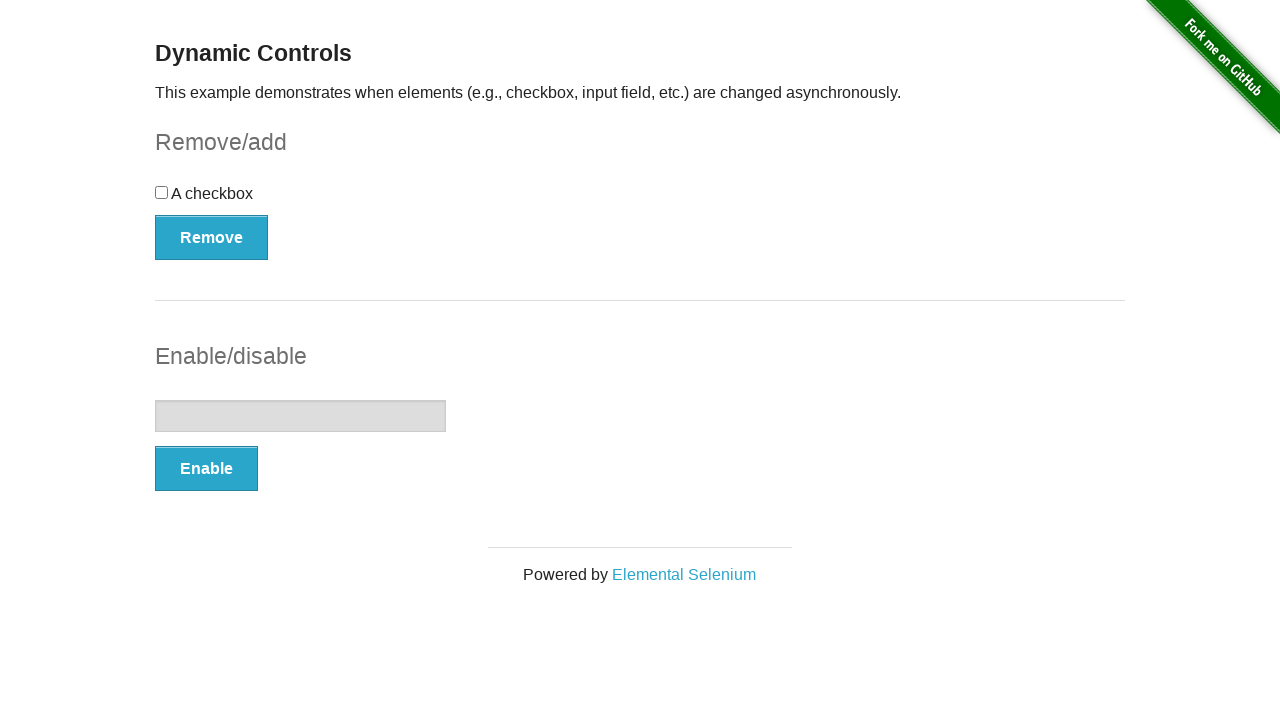

Verified textbox is initially disabled
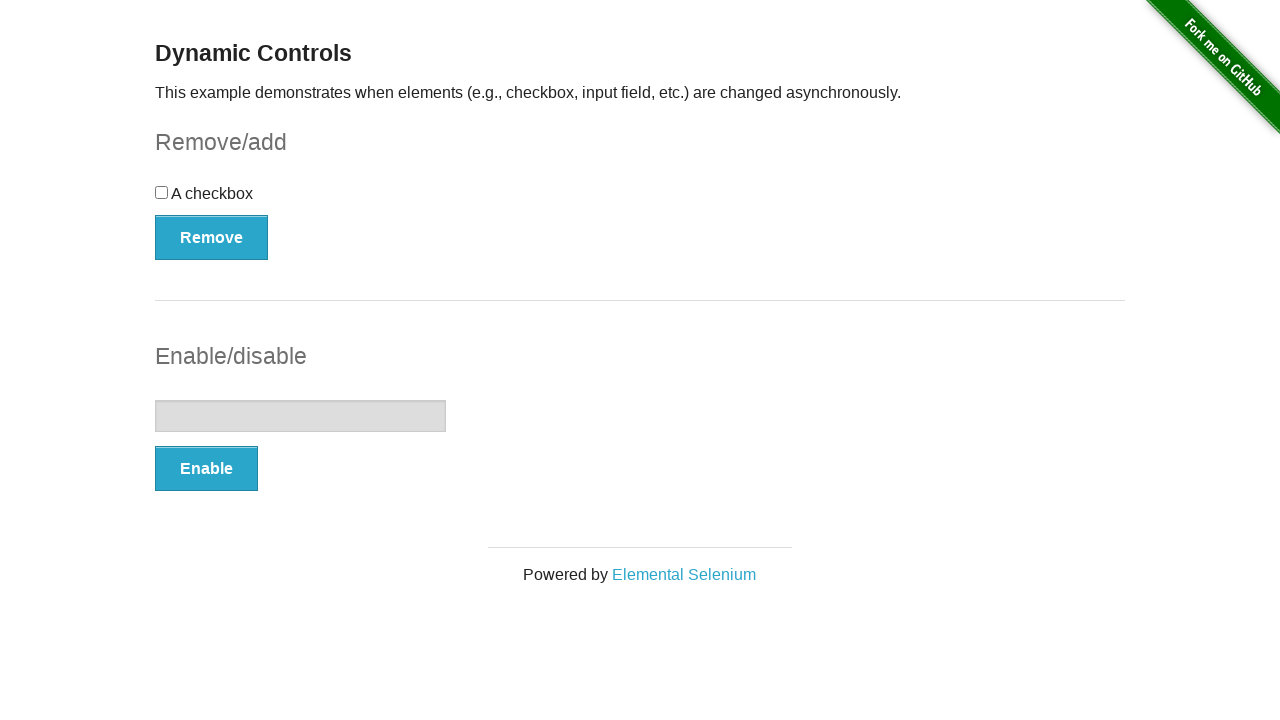

Clicked the Enable button at (206, 469) on xpath=//button[text()='Enable']
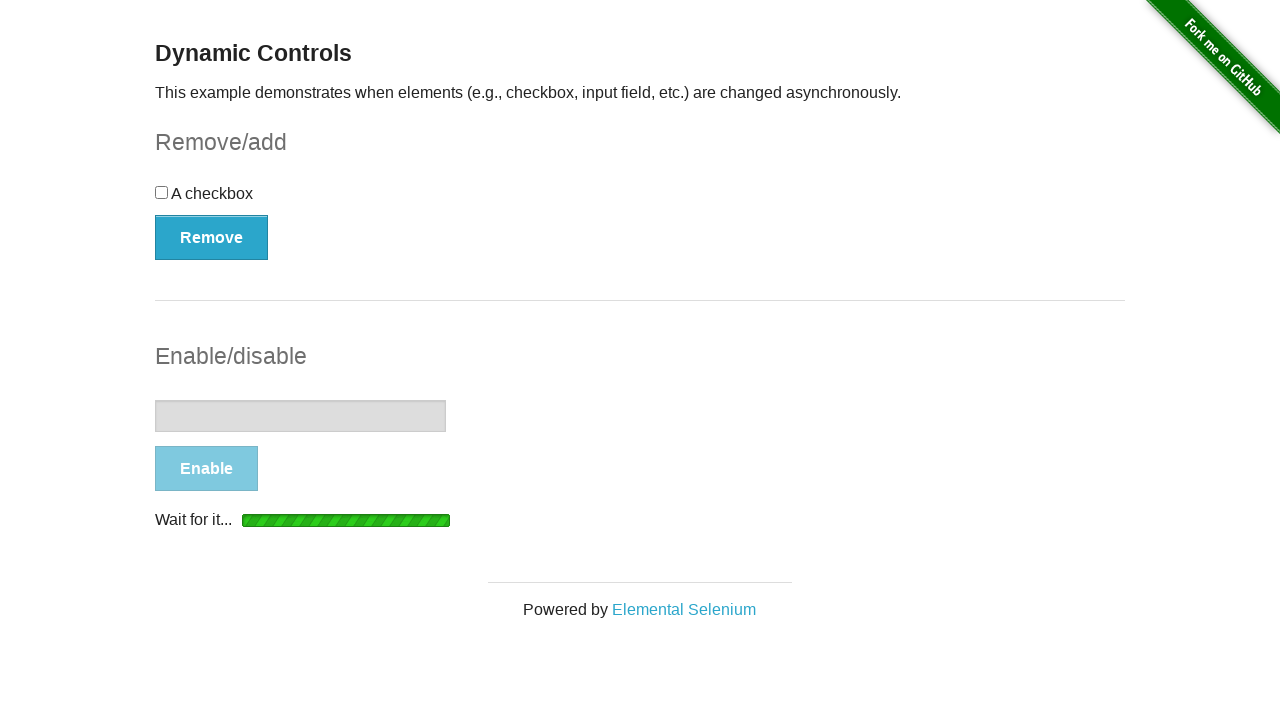

Waited for textbox to become enabled
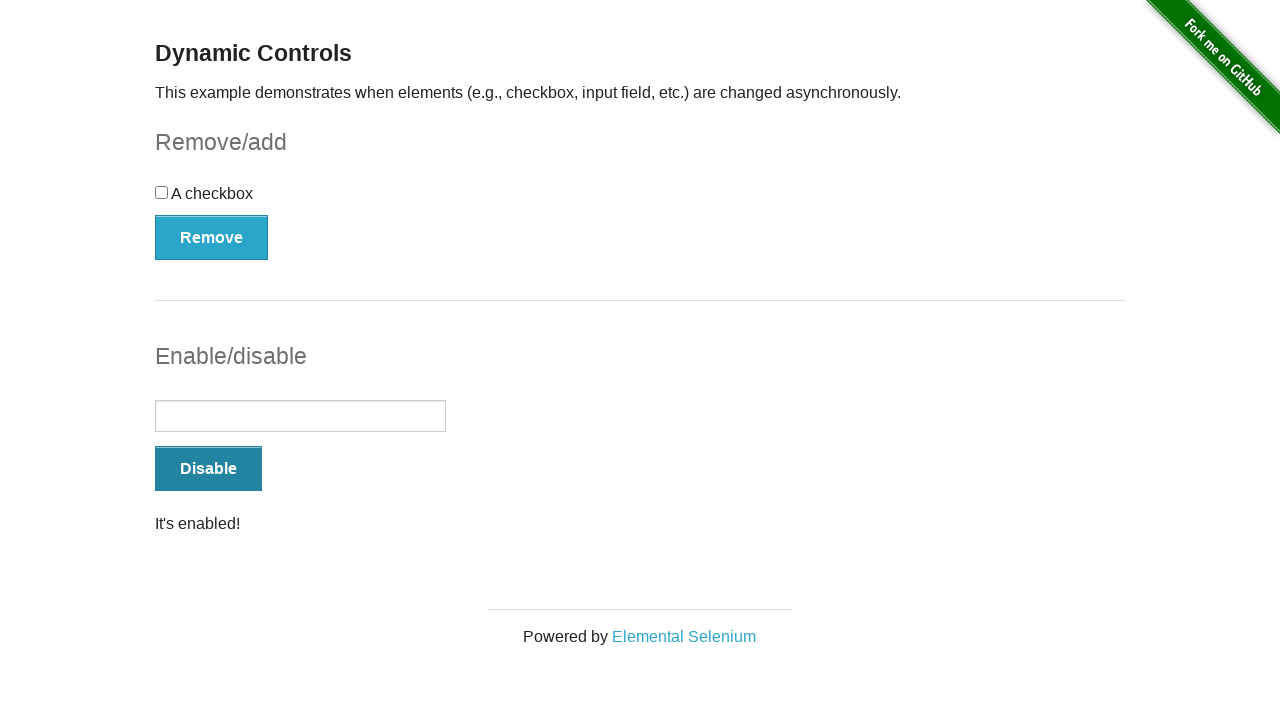

Verified success message 'It's enabled!' is visible
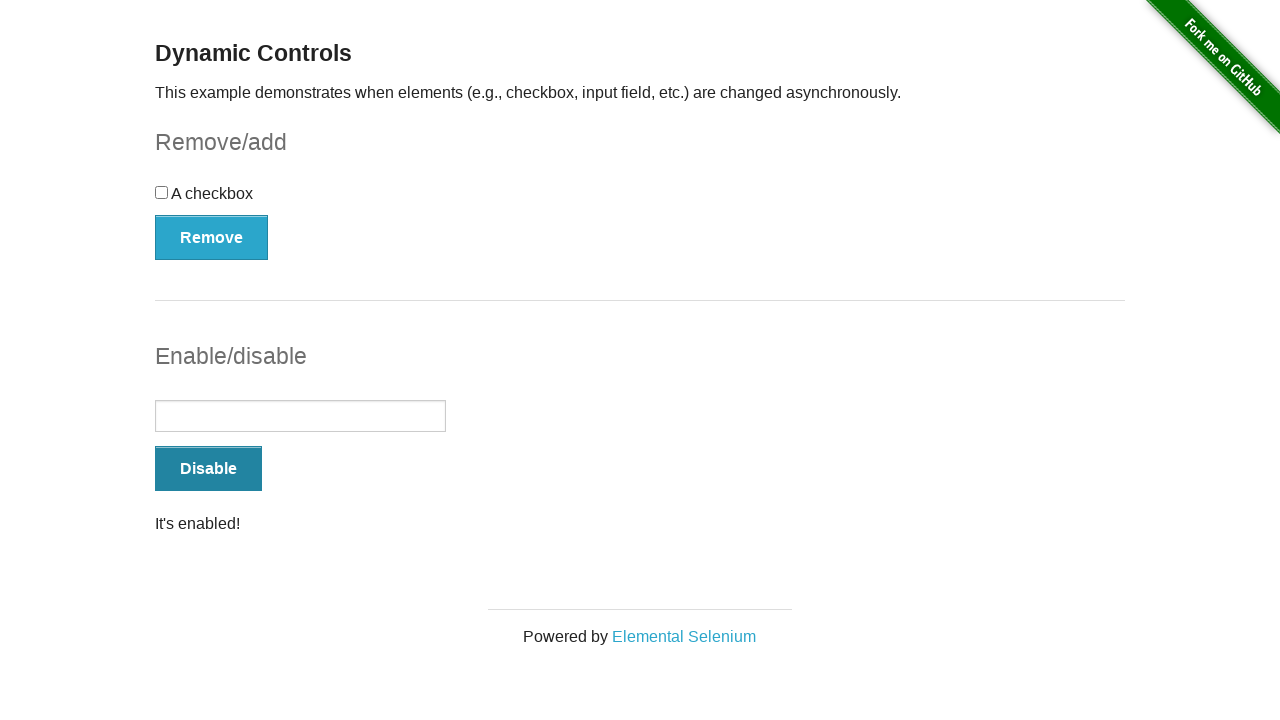

Verified textbox is now enabled
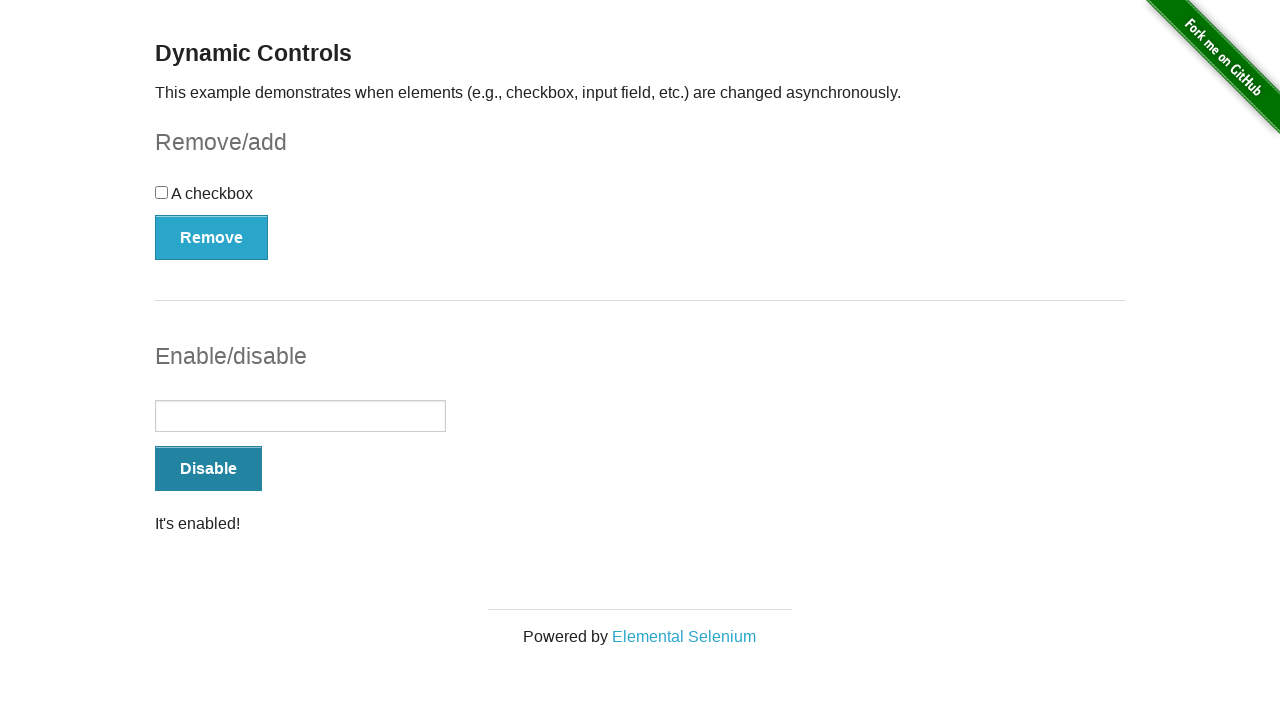

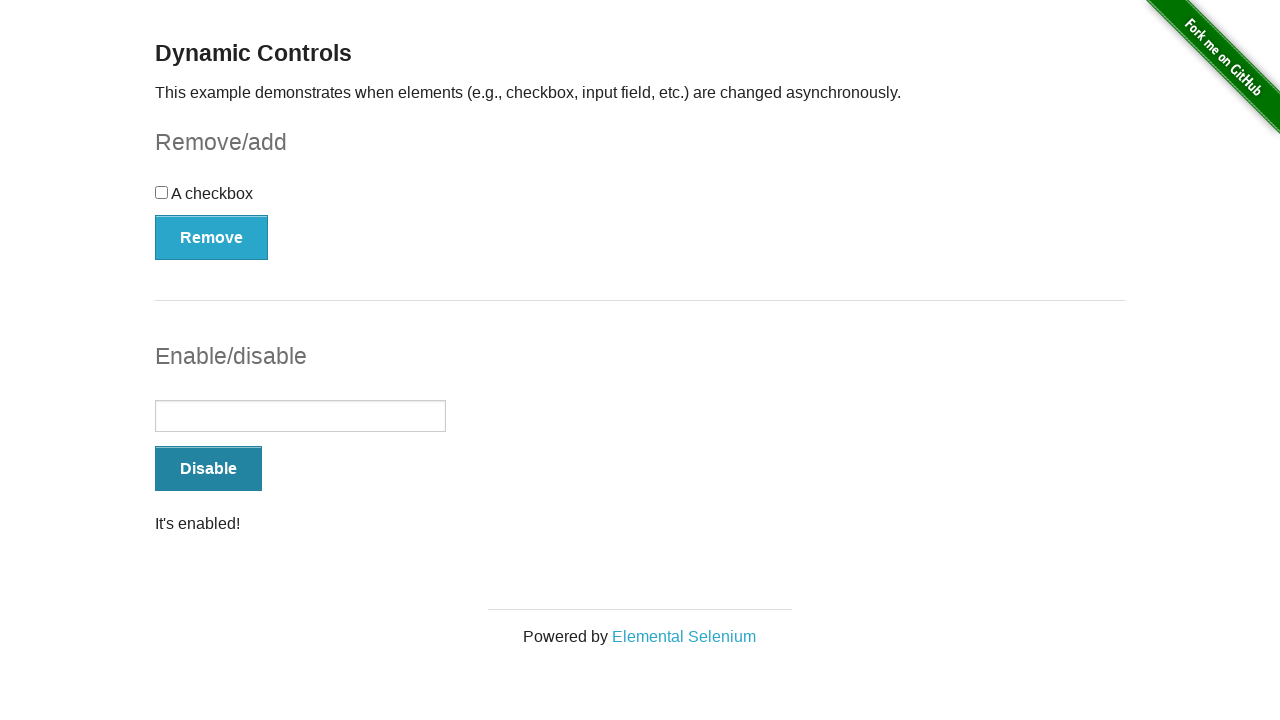